Tests that GoDaddy main page loads correctly by navigating to the homepage.

Starting URL: https://www.godaddy.com/

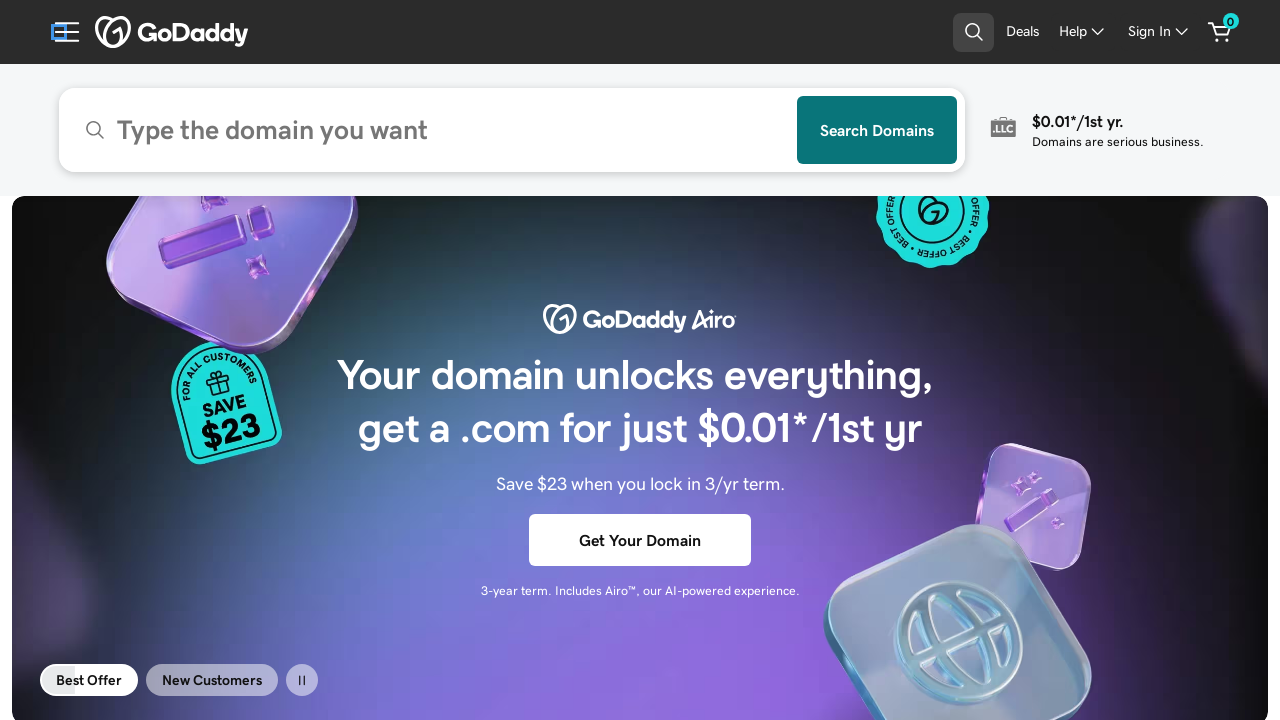

Waited for GoDaddy homepage DOM to load
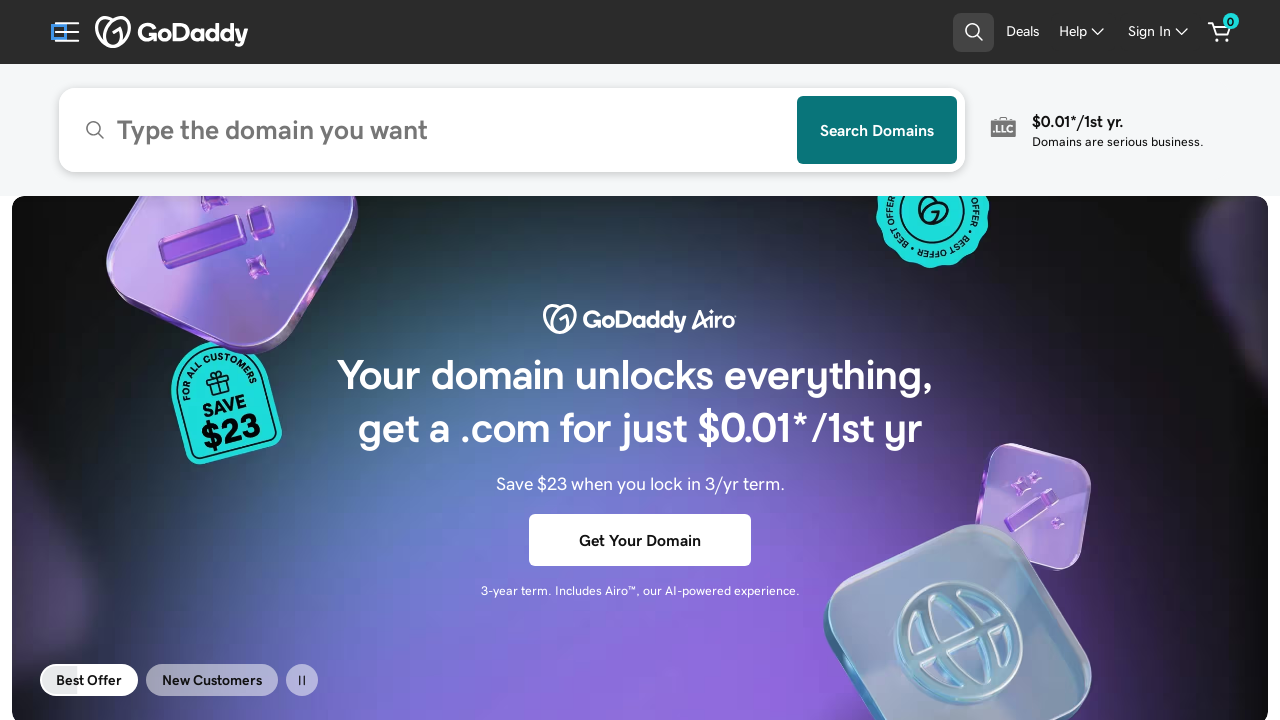

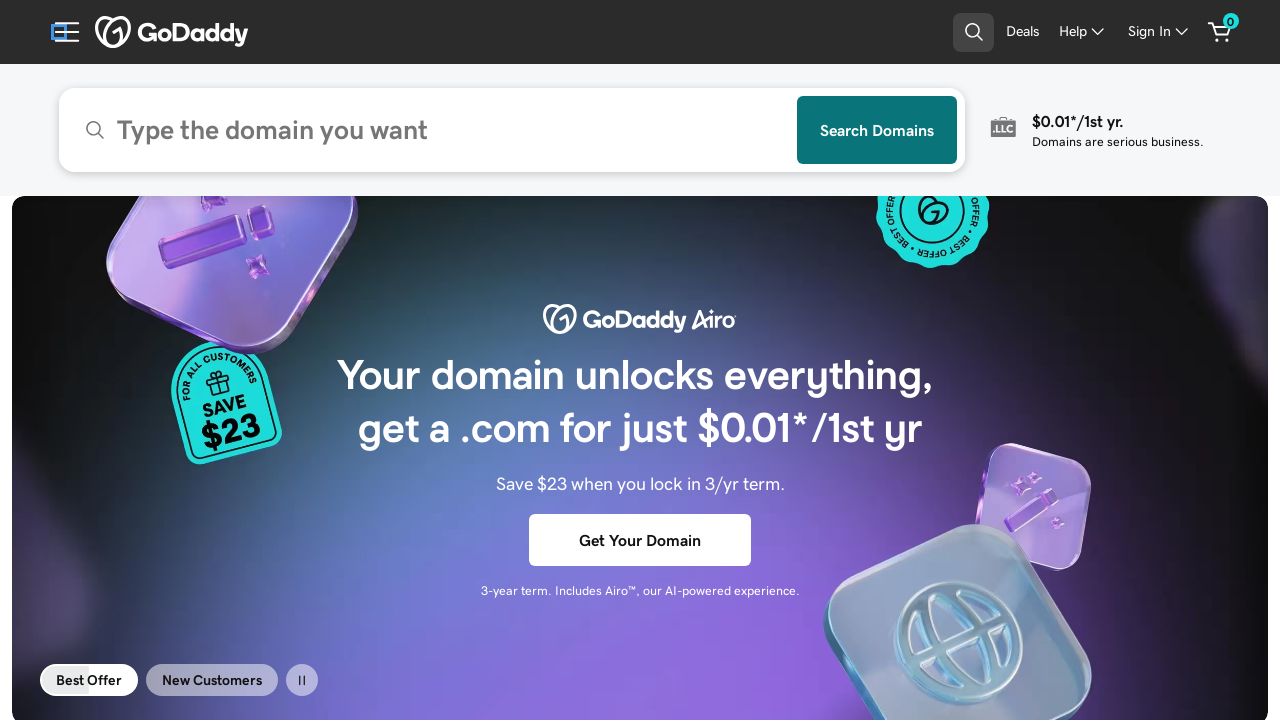